Tests explicit wait functionality by clicking a reveal button, waiting for an element to become visible, and then typing text into the revealed input field

Starting URL: https://www.selenium.dev/selenium/web/dynamic.html

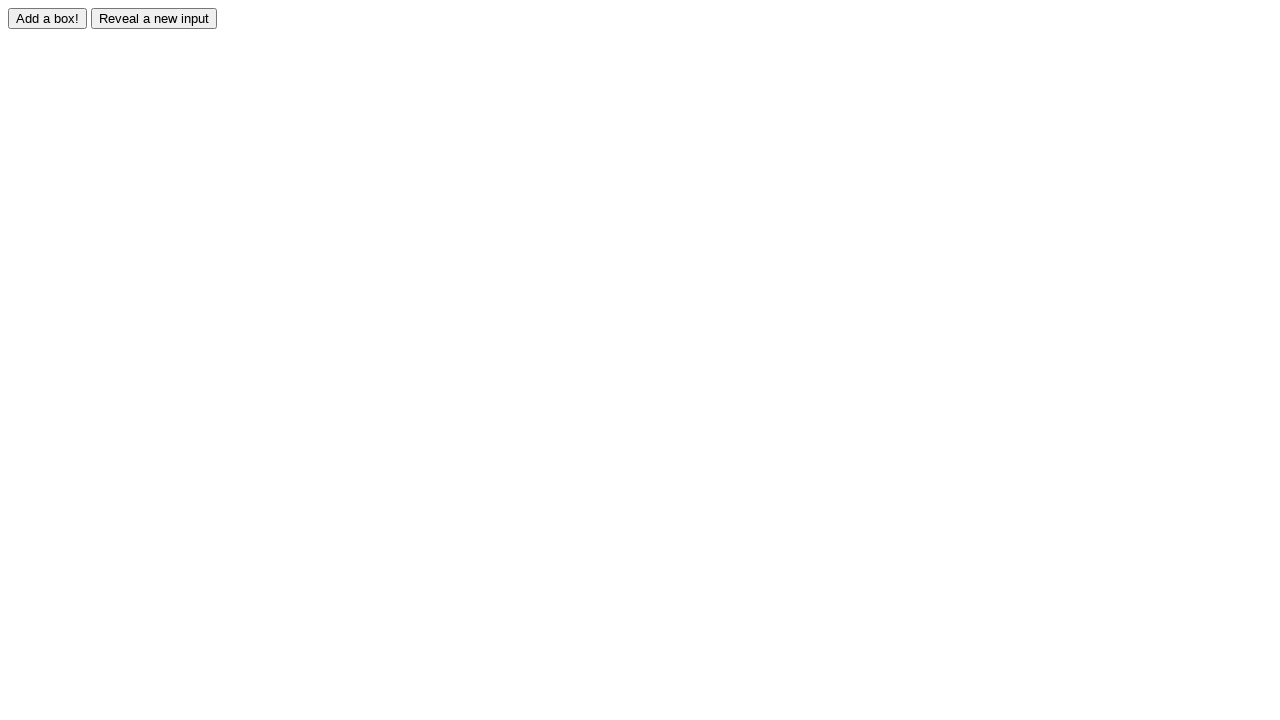

Located the hidden revealed element
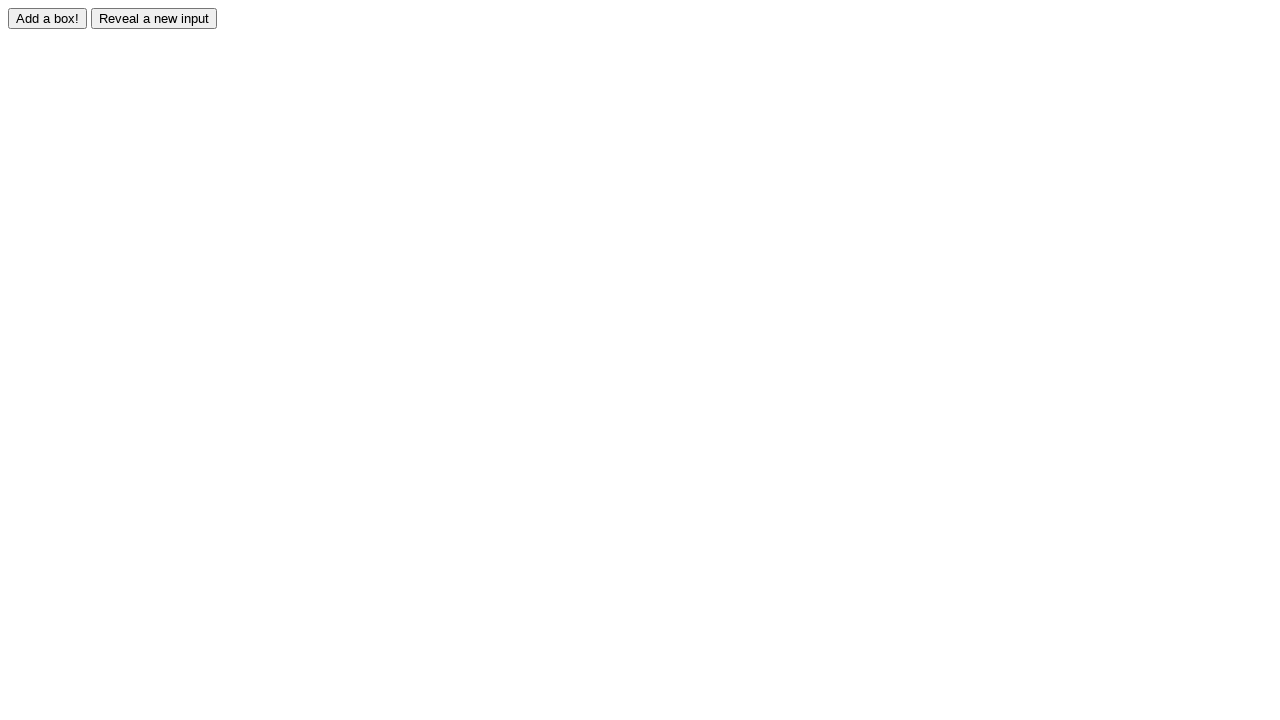

Clicked the reveal button to show hidden element at (154, 18) on #reveal
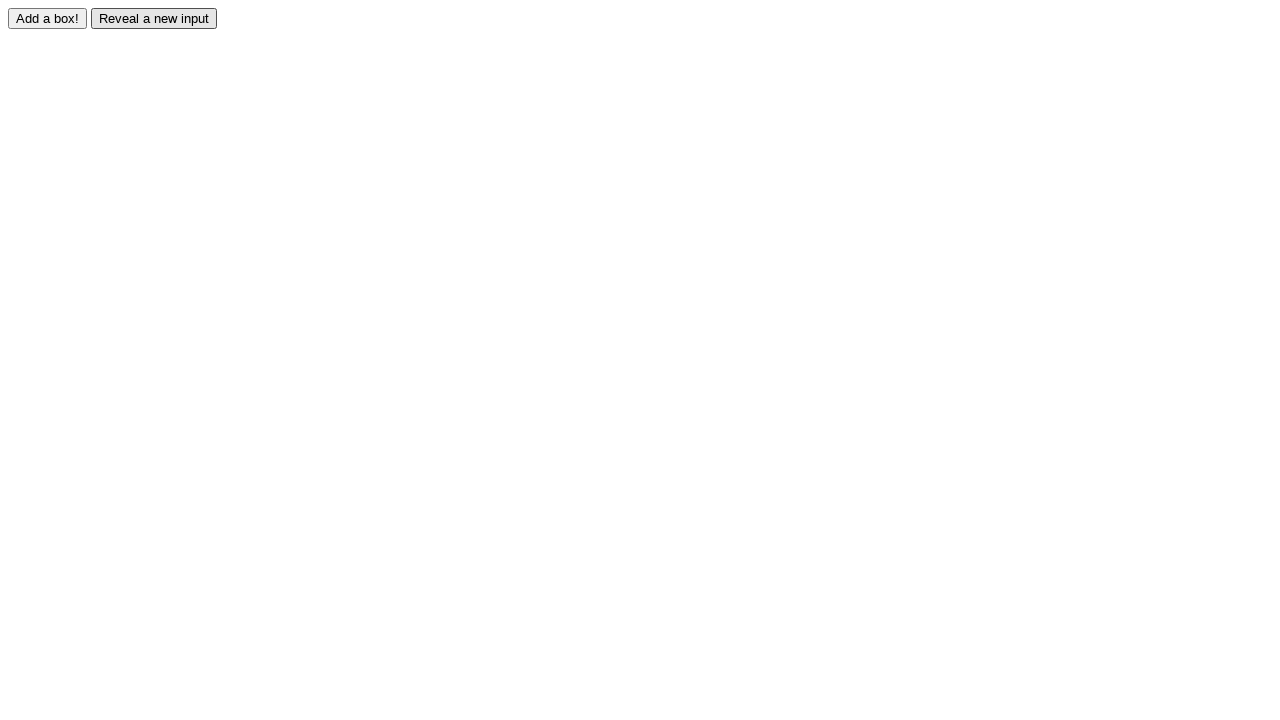

Waited for revealed element to become visible
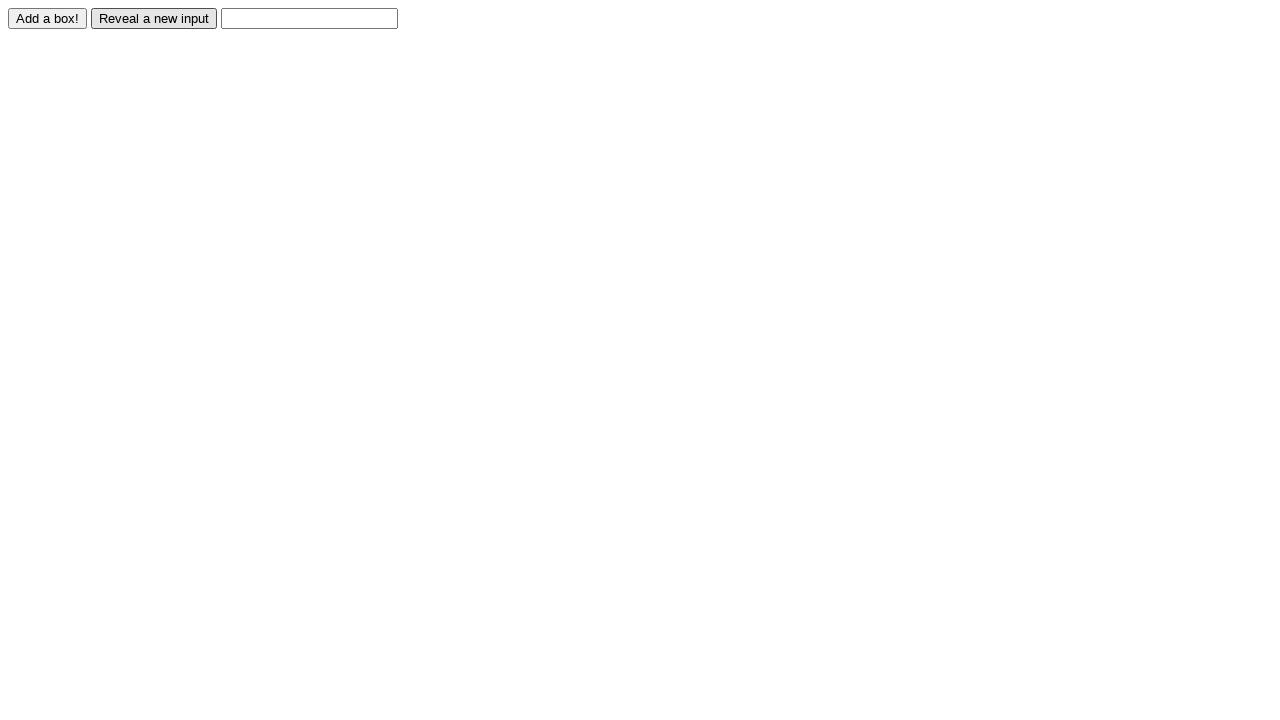

Typed 'Displayed' into the revealed input field on #revealed
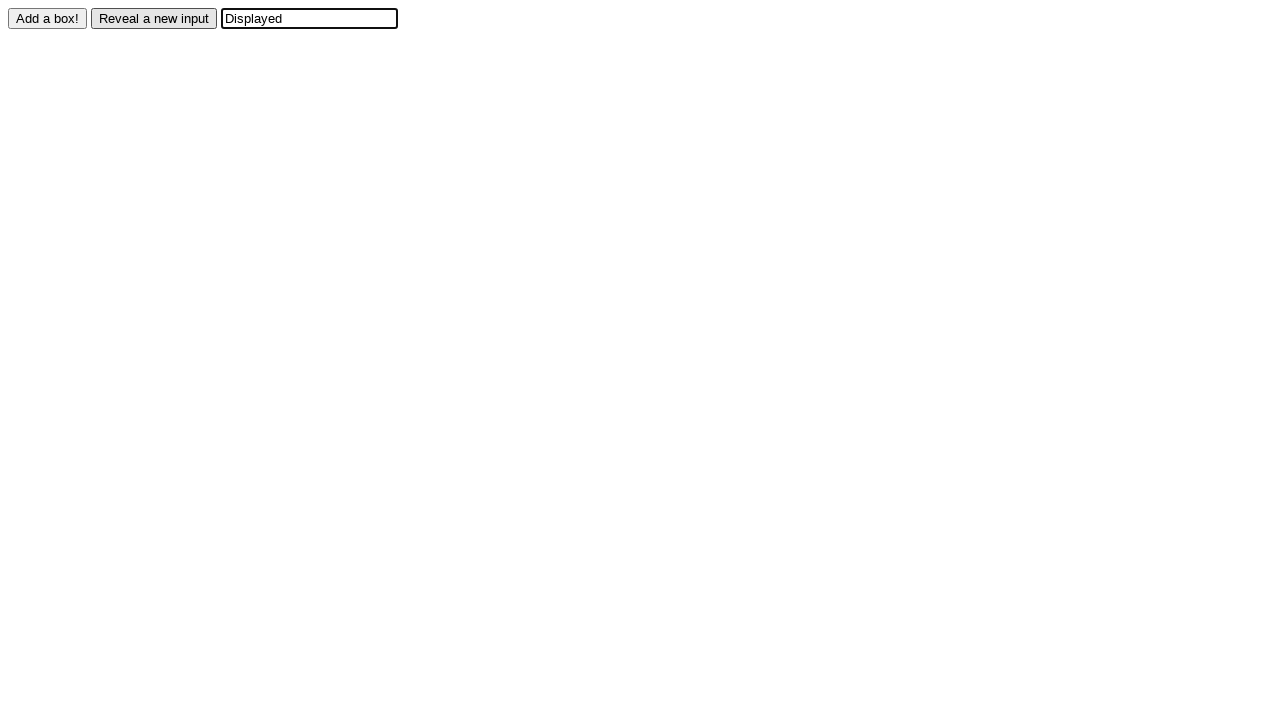

Verified that input value equals 'Displayed'
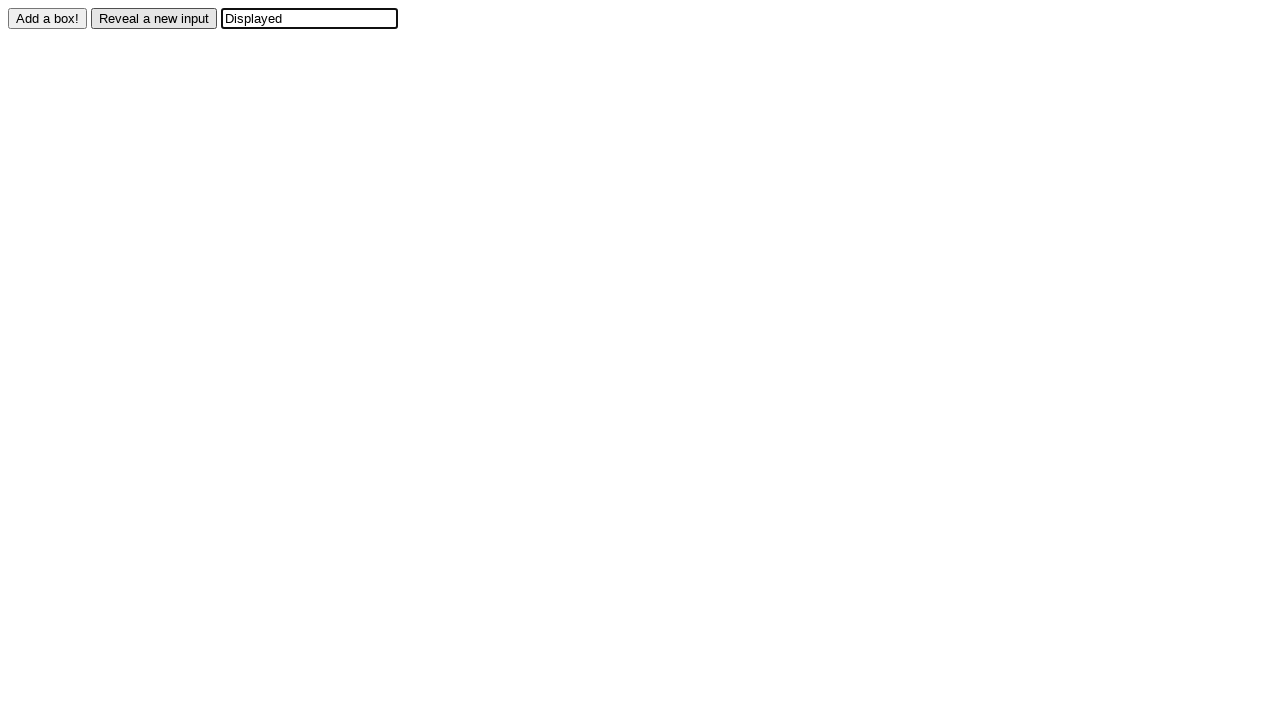

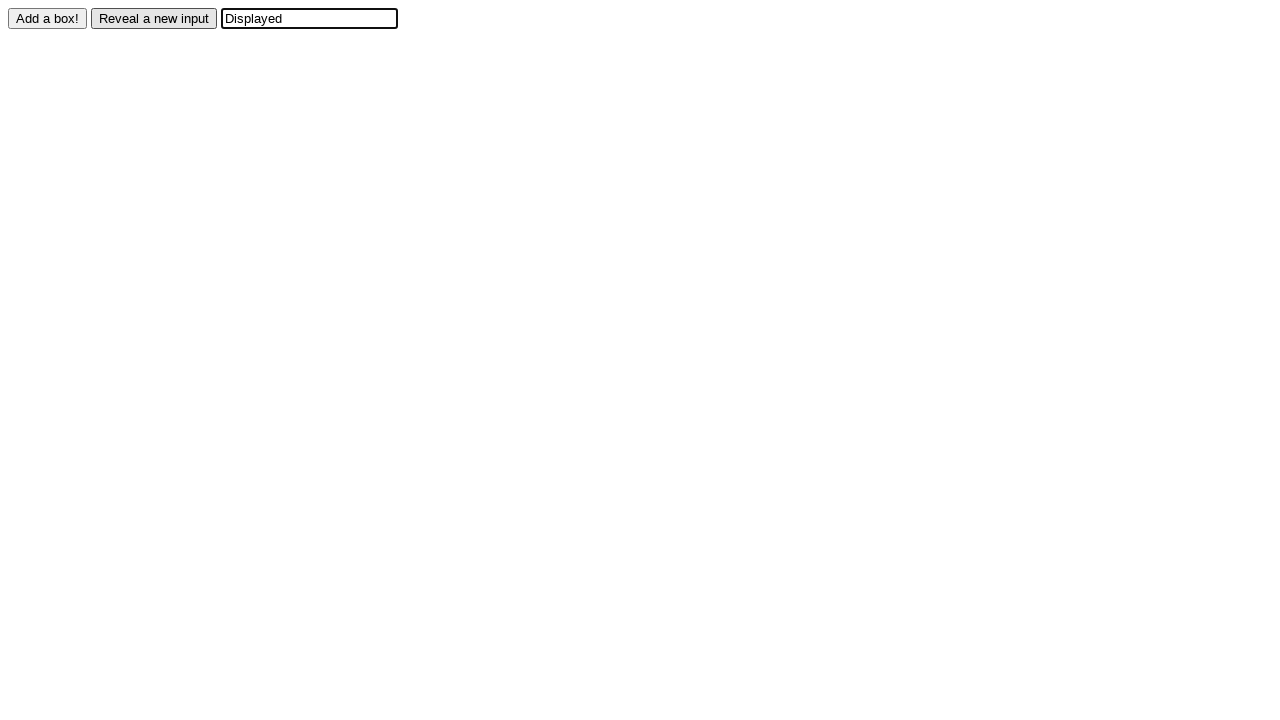